Tests JavaScript information alert by clicking a button that triggers an alert, accepting it, and verifying the success message is displayed

Starting URL: https://loopcamp.vercel.app/javascript-alerts.html

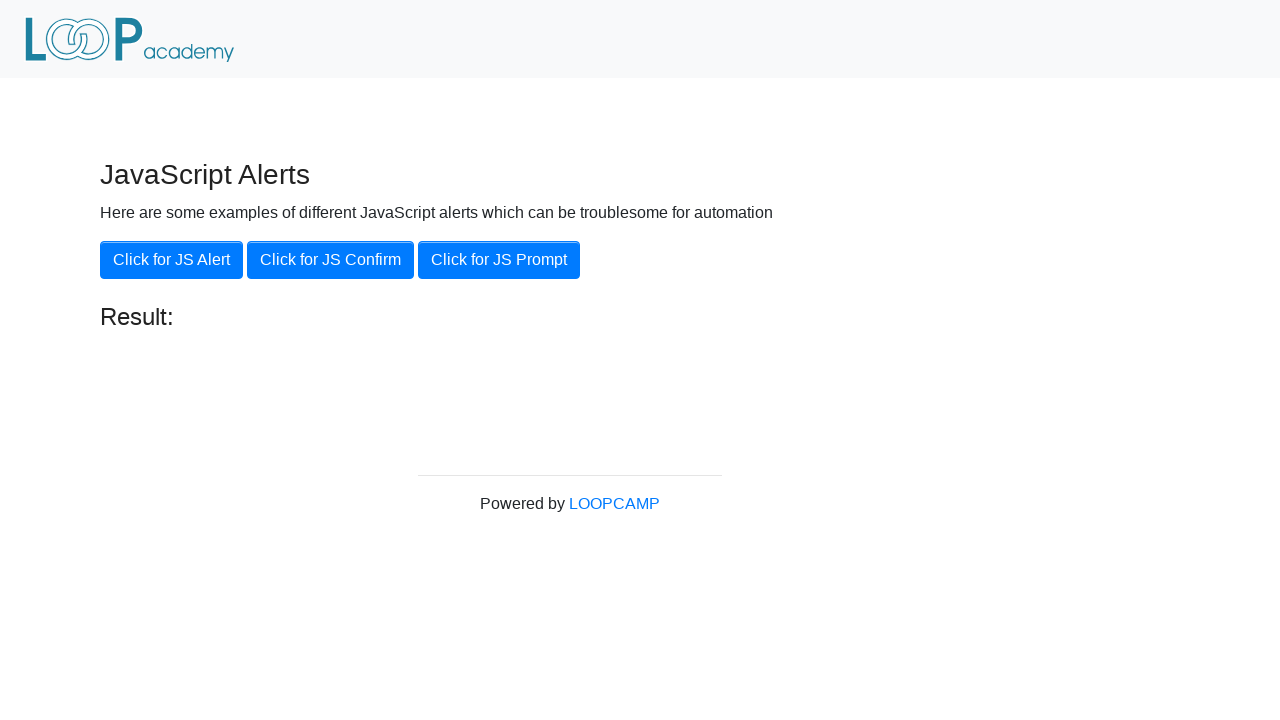

Navigated to JavaScript alerts test page
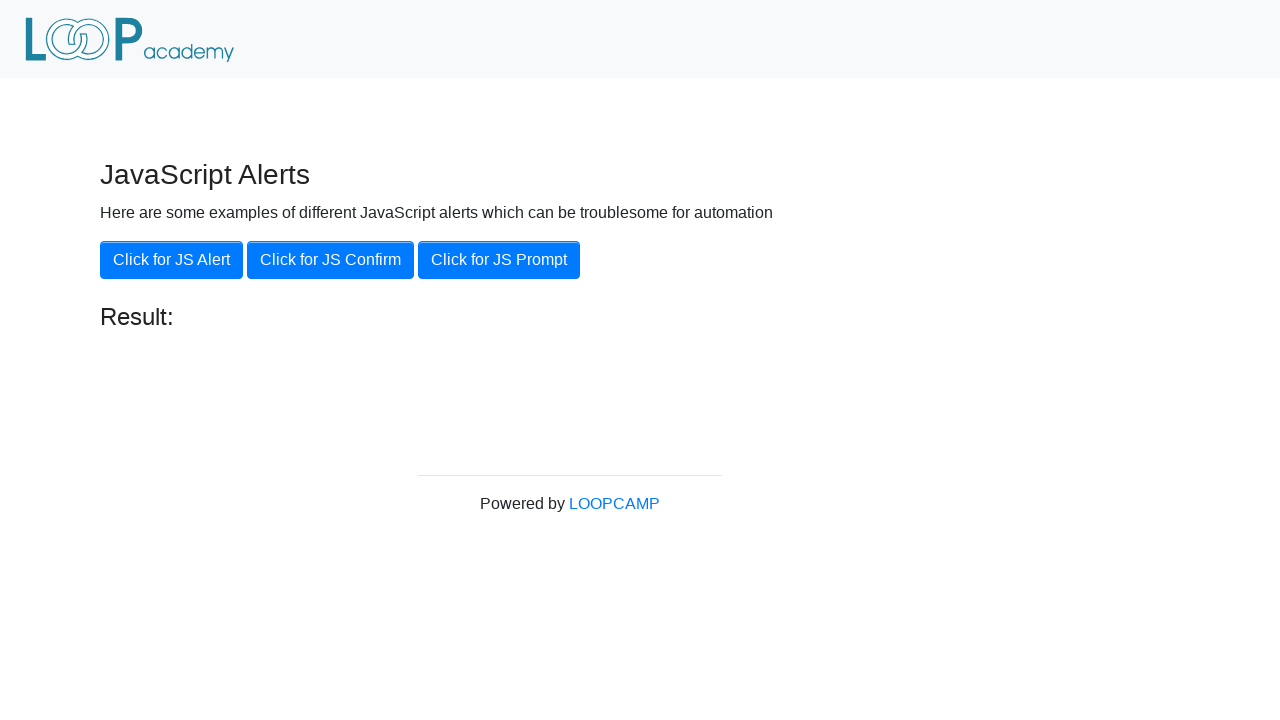

Clicked 'Click for JS Alert' button at (172, 260) on xpath=//button[text()='Click for JS Alert']
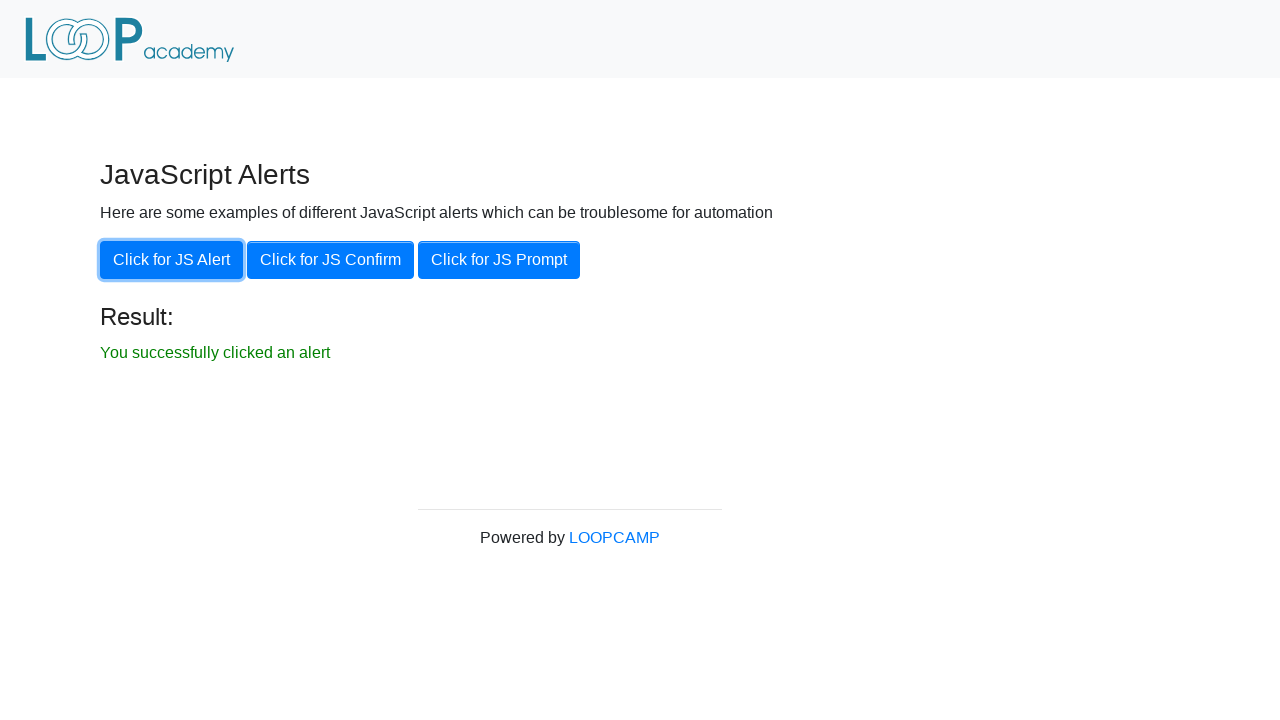

Accepted the JavaScript alert dialog
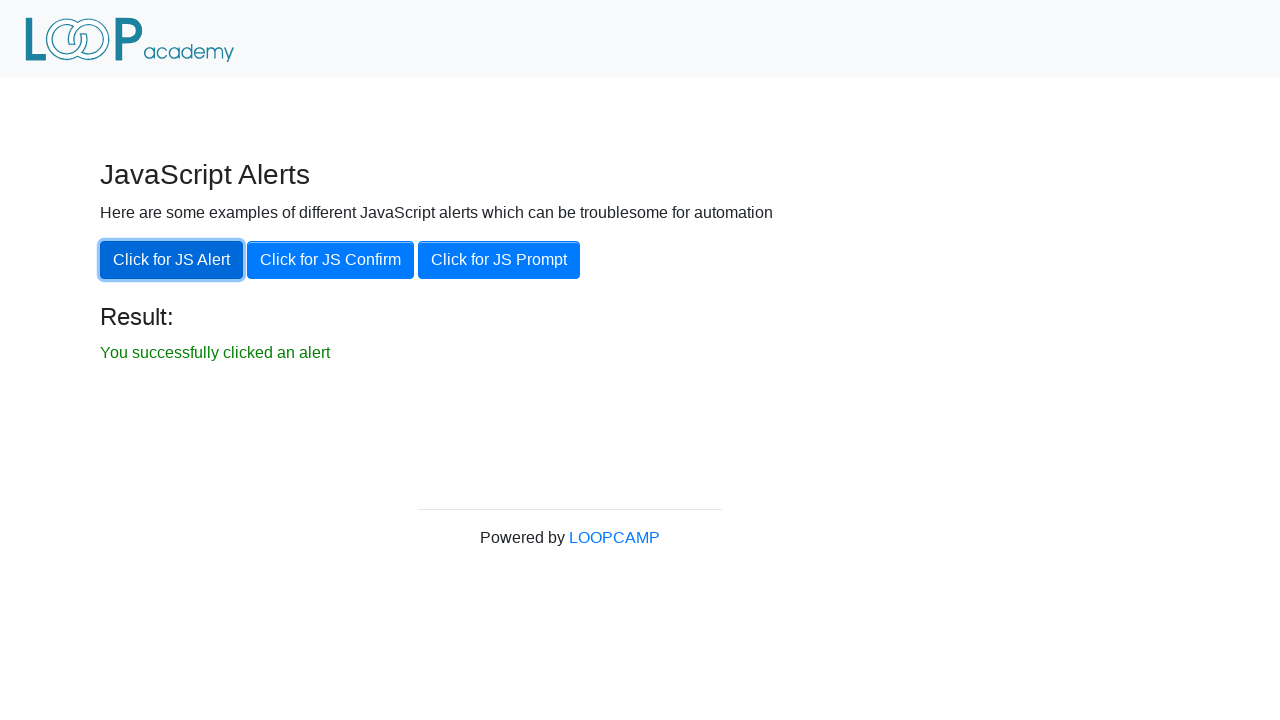

Success message element appeared
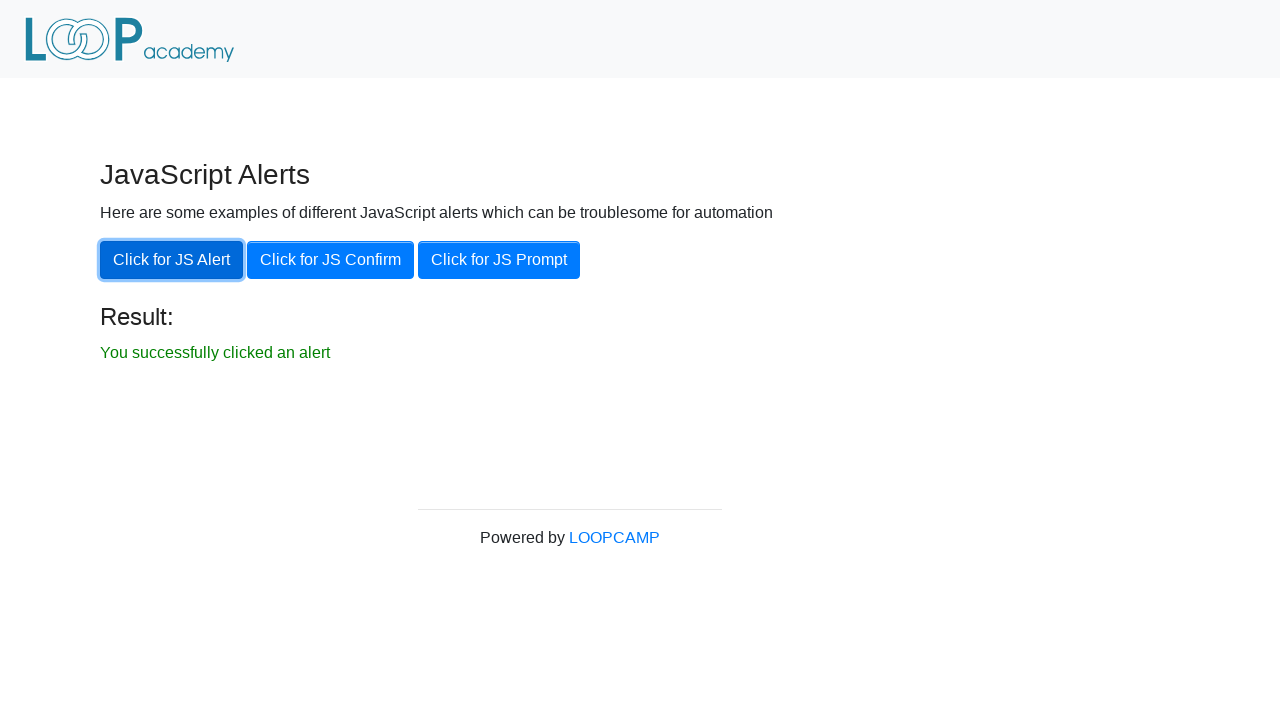

Retrieved success message text
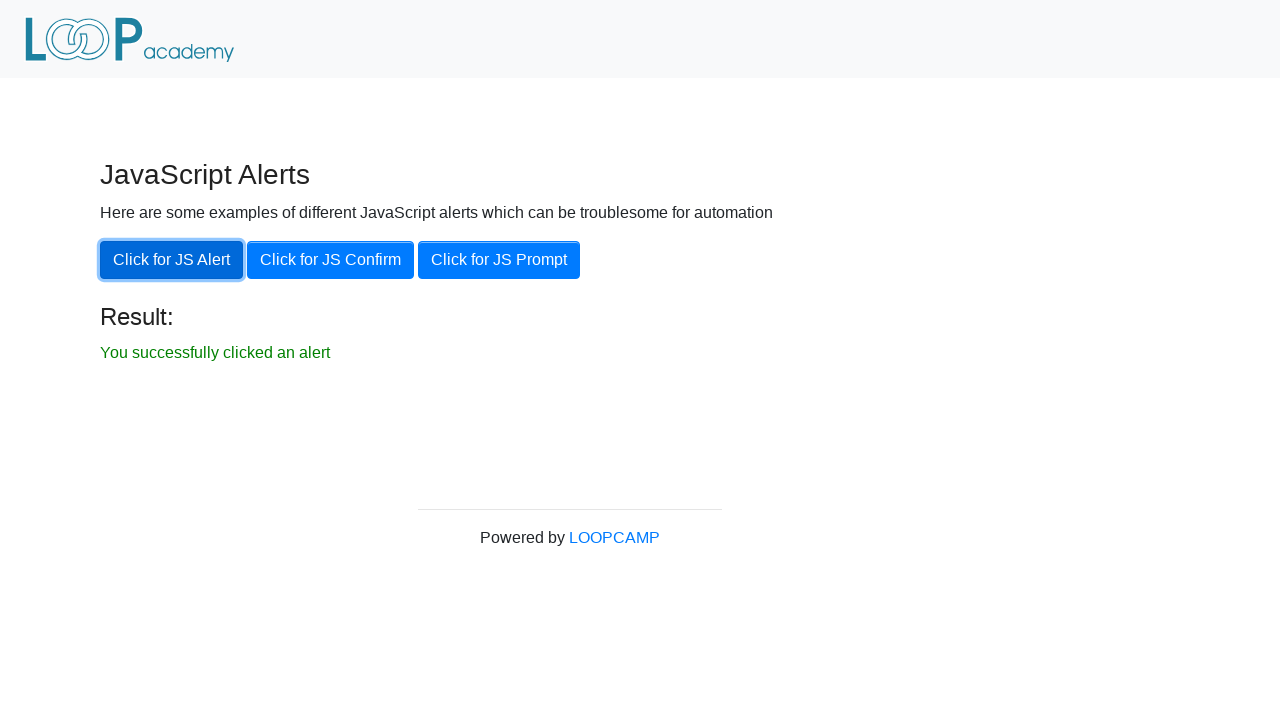

Verified success message matches expected text
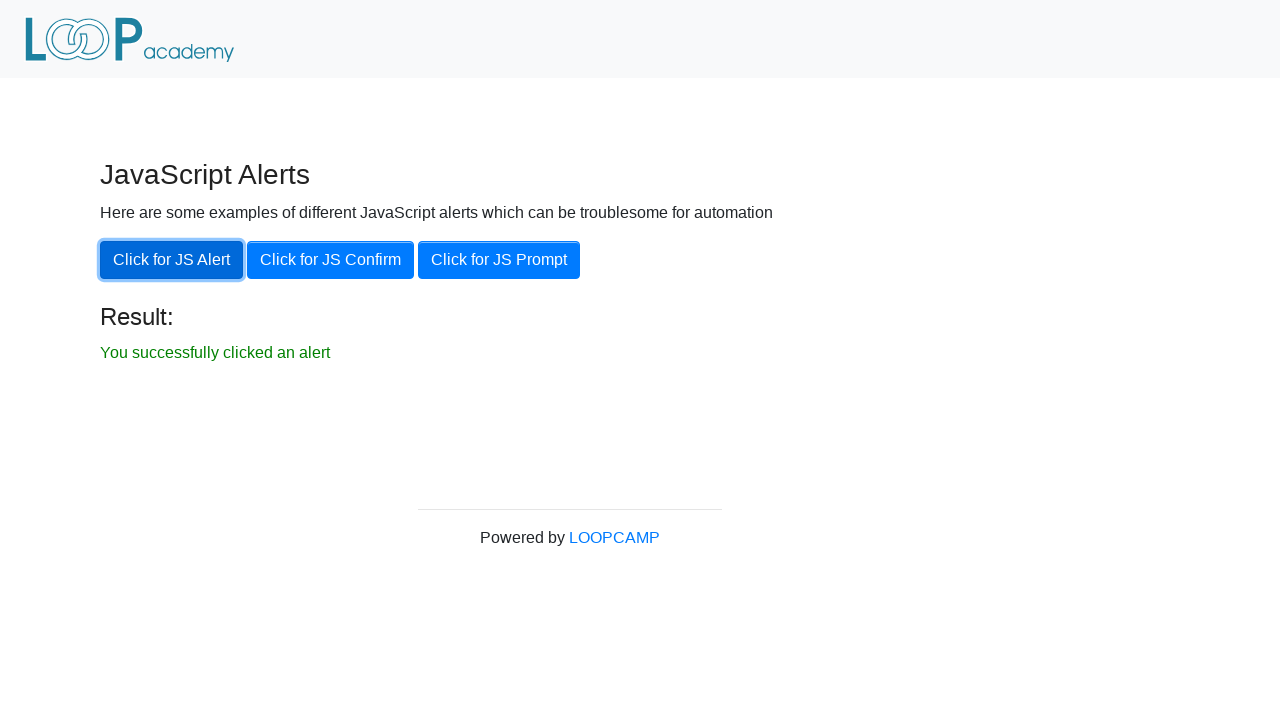

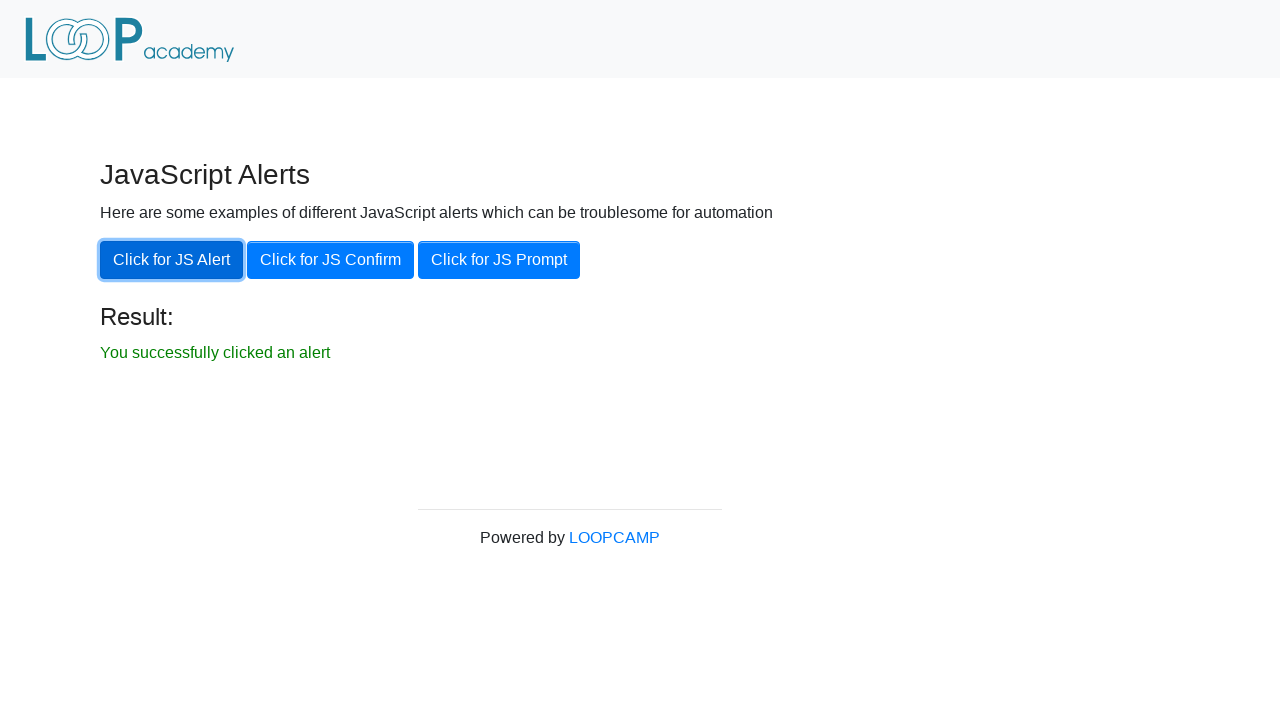